Tests network interception by mocking all network responses to return custom content, then verifies the mocked content appears on the page

Starting URL: https://www.selenium.dev

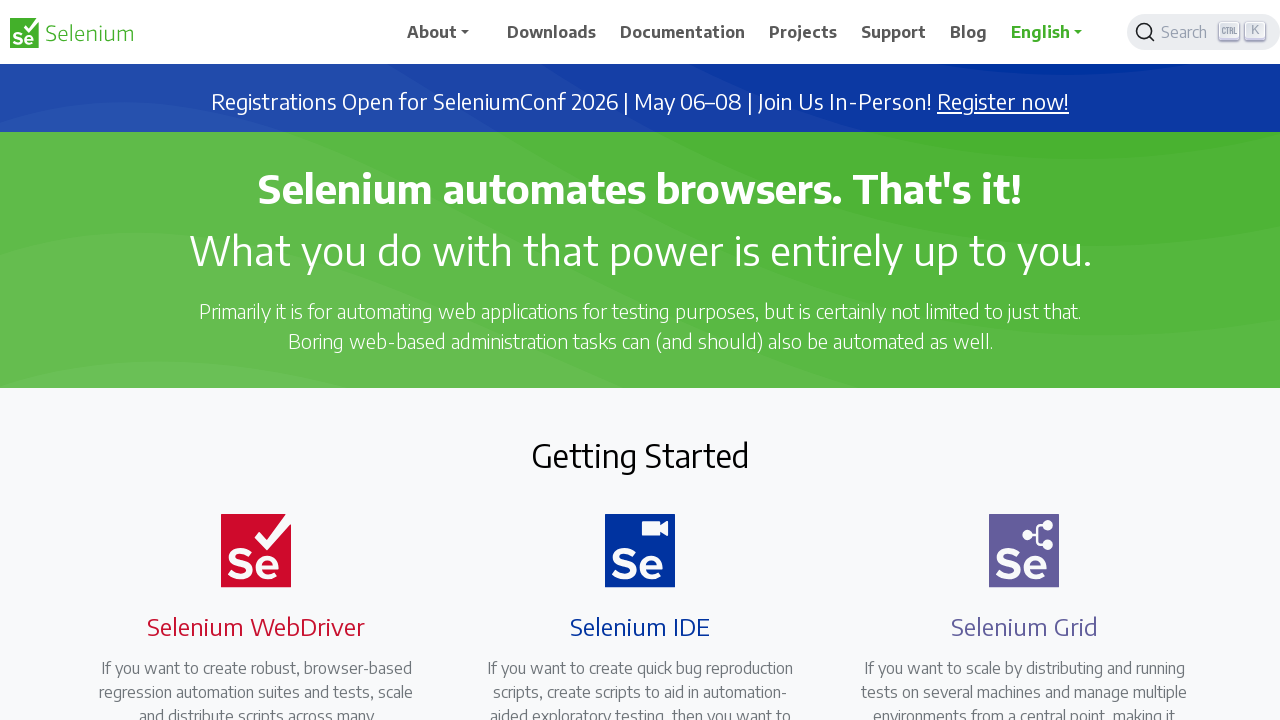

Set up network interception to mock all requests with custom content
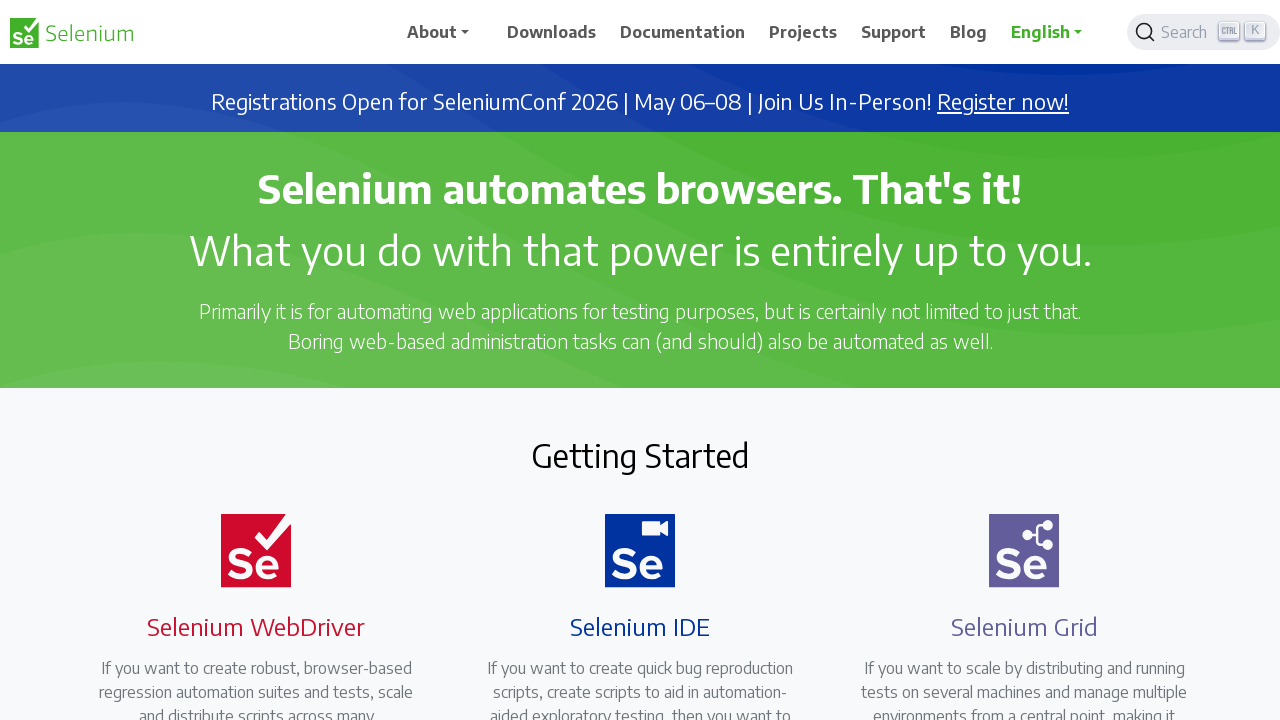

Navigated to https://www.selenium.dev (request intercepted with mocked content)
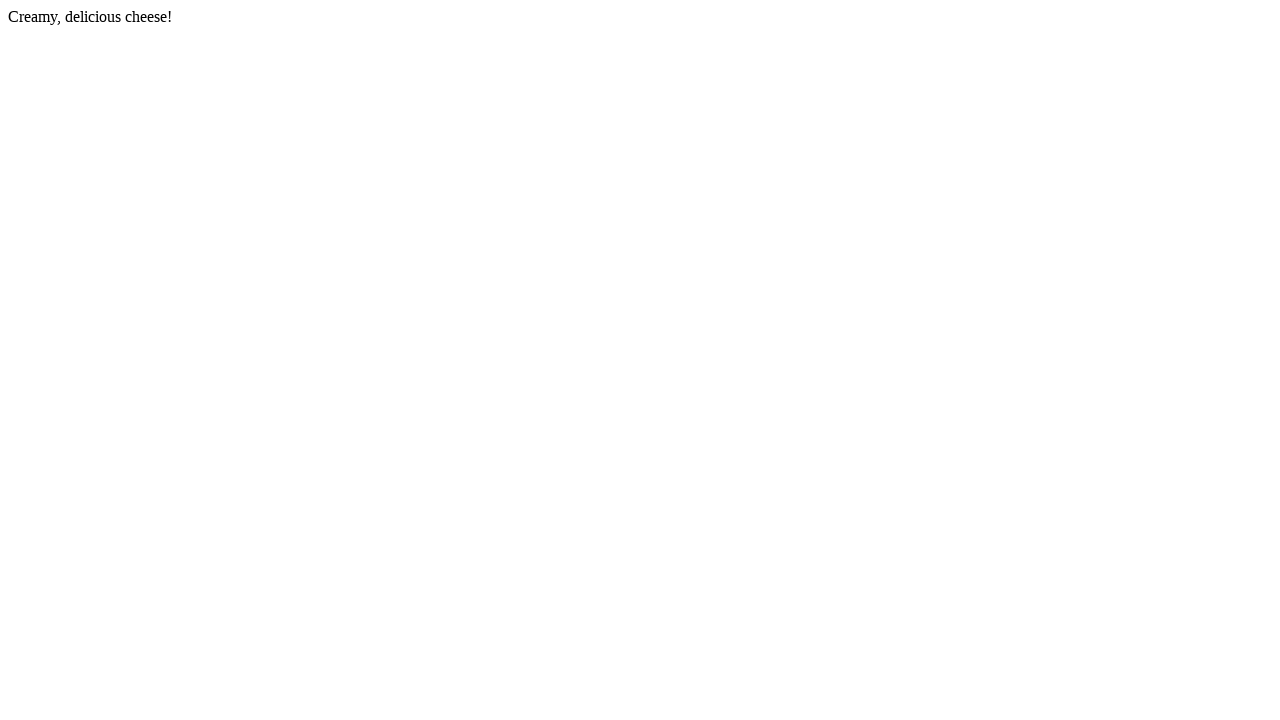

Verified that mocked content 'delicious cheese' appears on the page
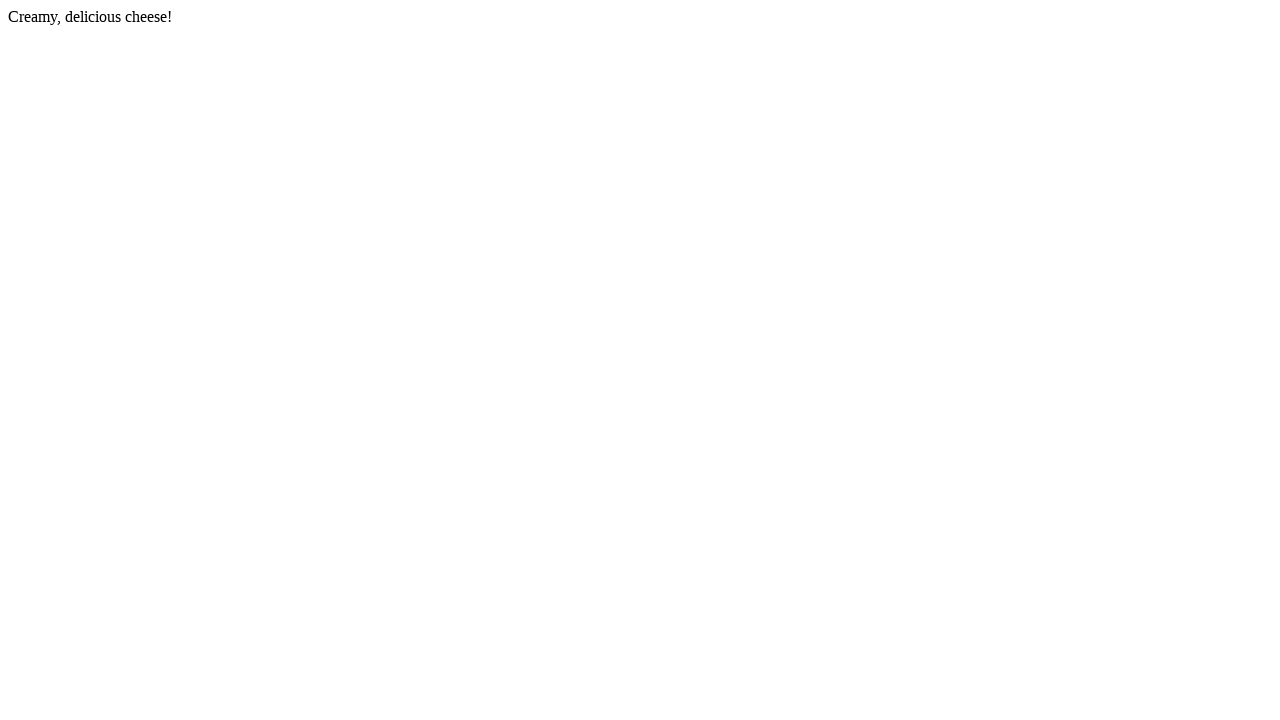

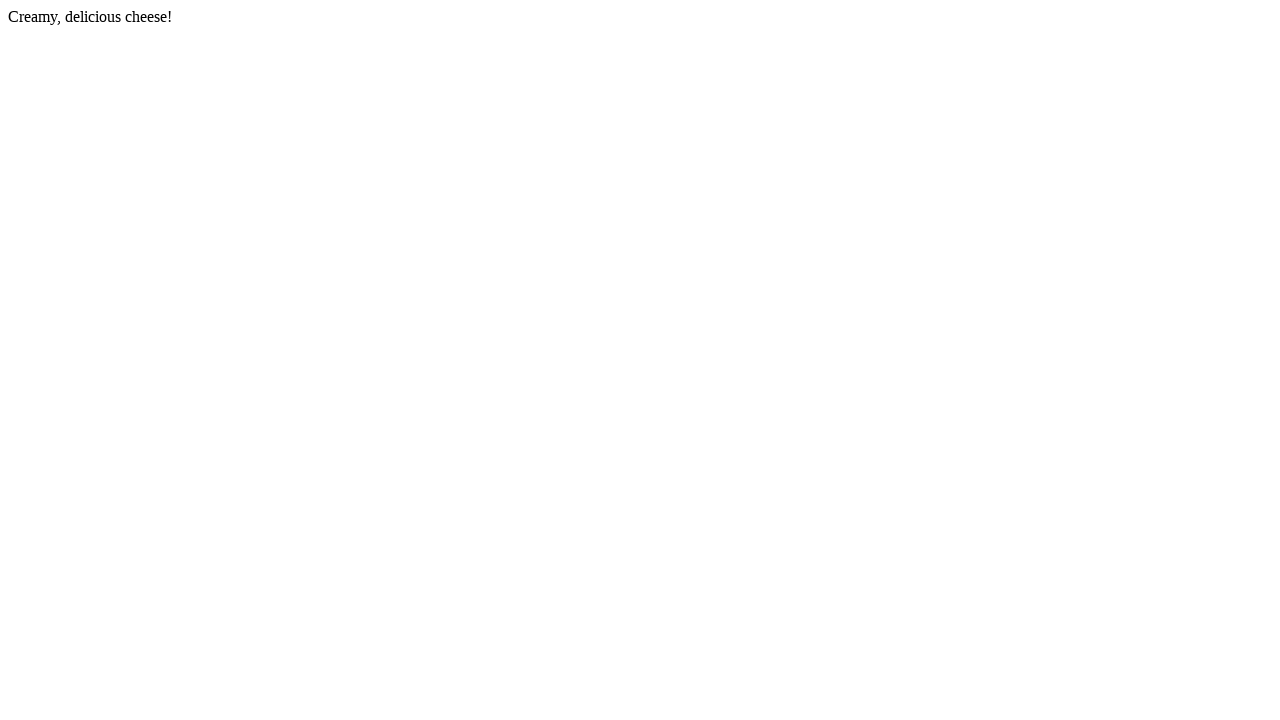